Tests adding a new todo item to a sample todo application by entering text in the input field and pressing Enter, then verifying the todo was added.

Starting URL: https://lambdatest.github.io/sample-todo-app/

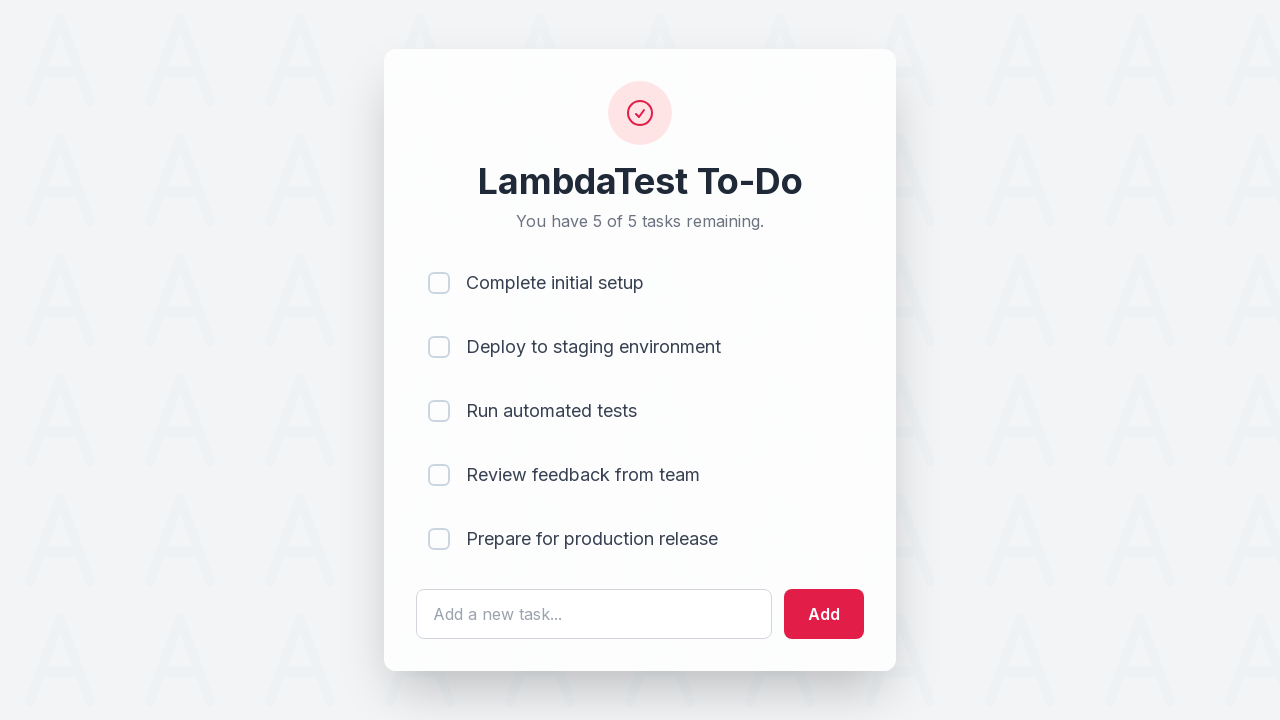

Filled todo input field with 'Learn Selenium' on #sampletodotext
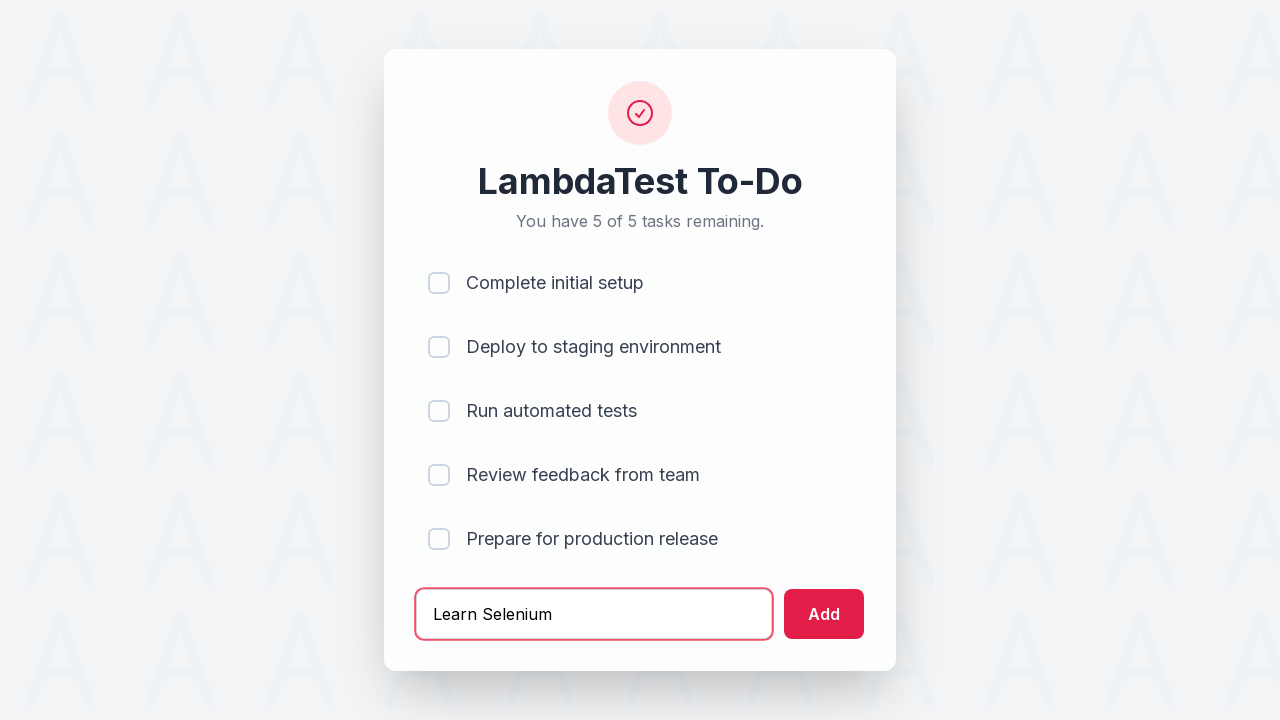

Pressed Enter to submit the new todo item on #sampletodotext
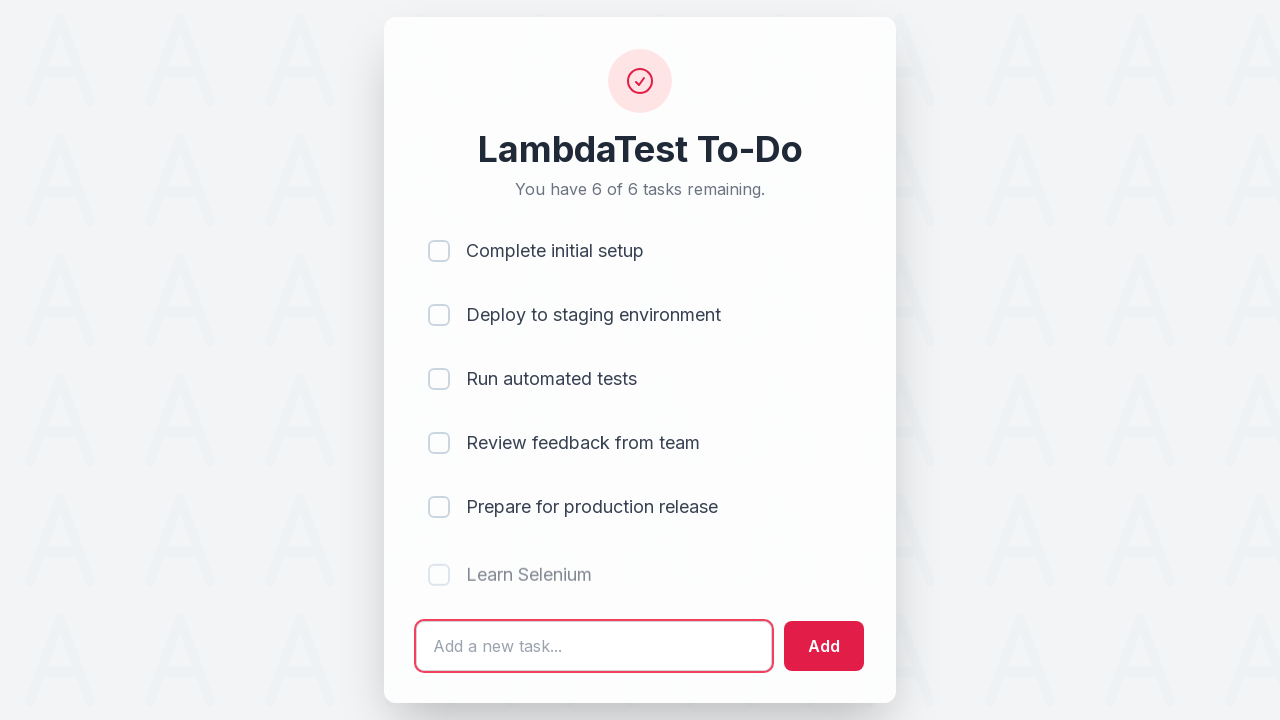

Verified the new todo item appears in the list
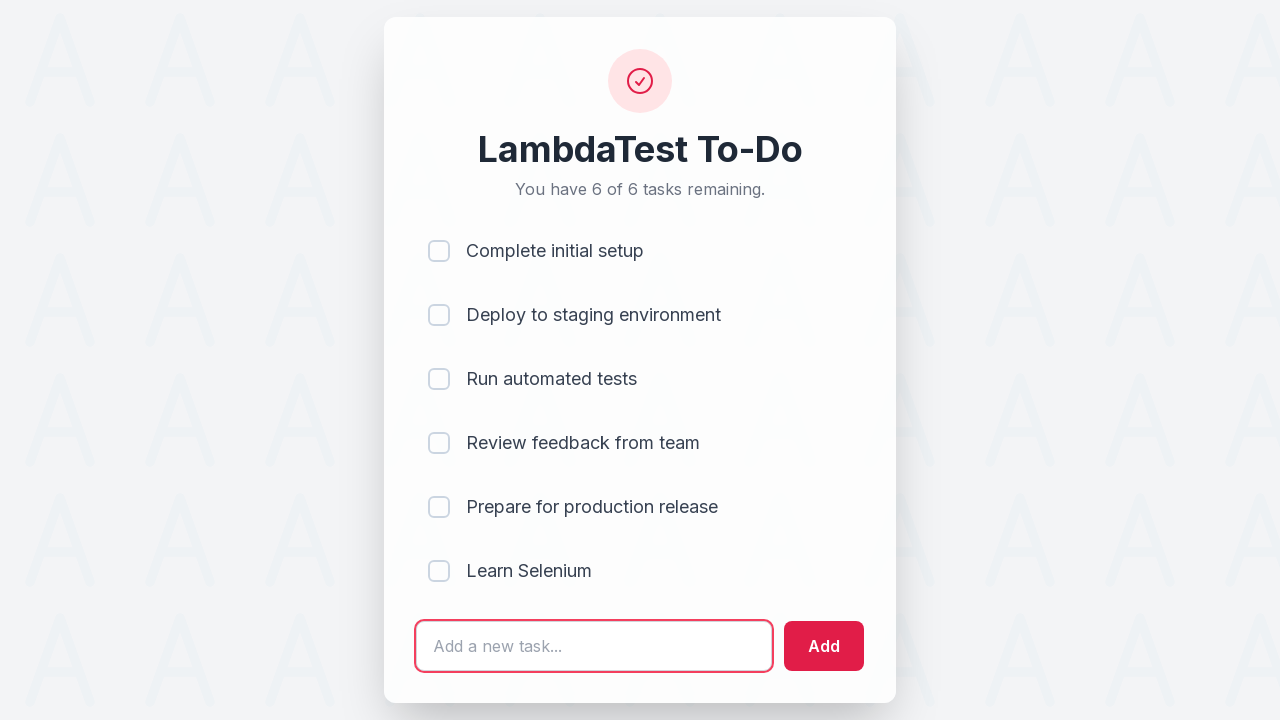

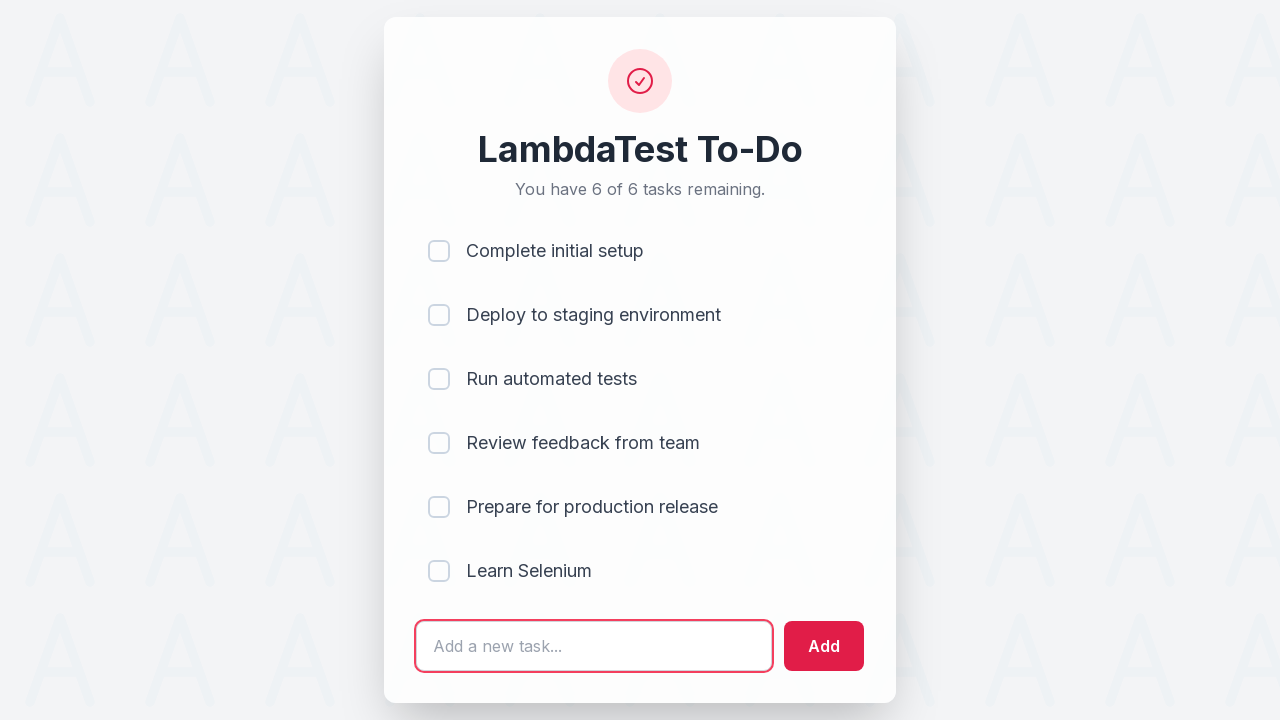